Tests keyboard events functionality by sending text input followed by pressing the Enter/Return key on a keyboard events demo page

Starting URL: https://training-support.net/webelements/keyboard-events

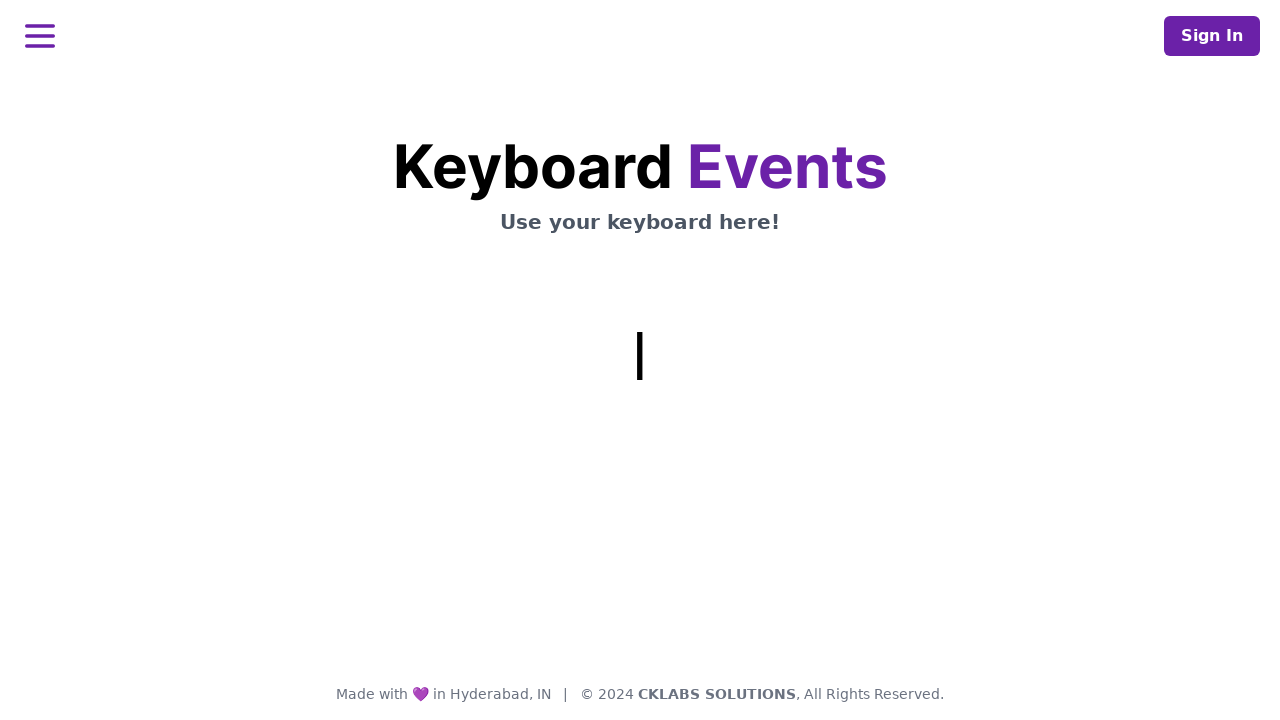

Typed 'This is coming from Selenium' using keyboard
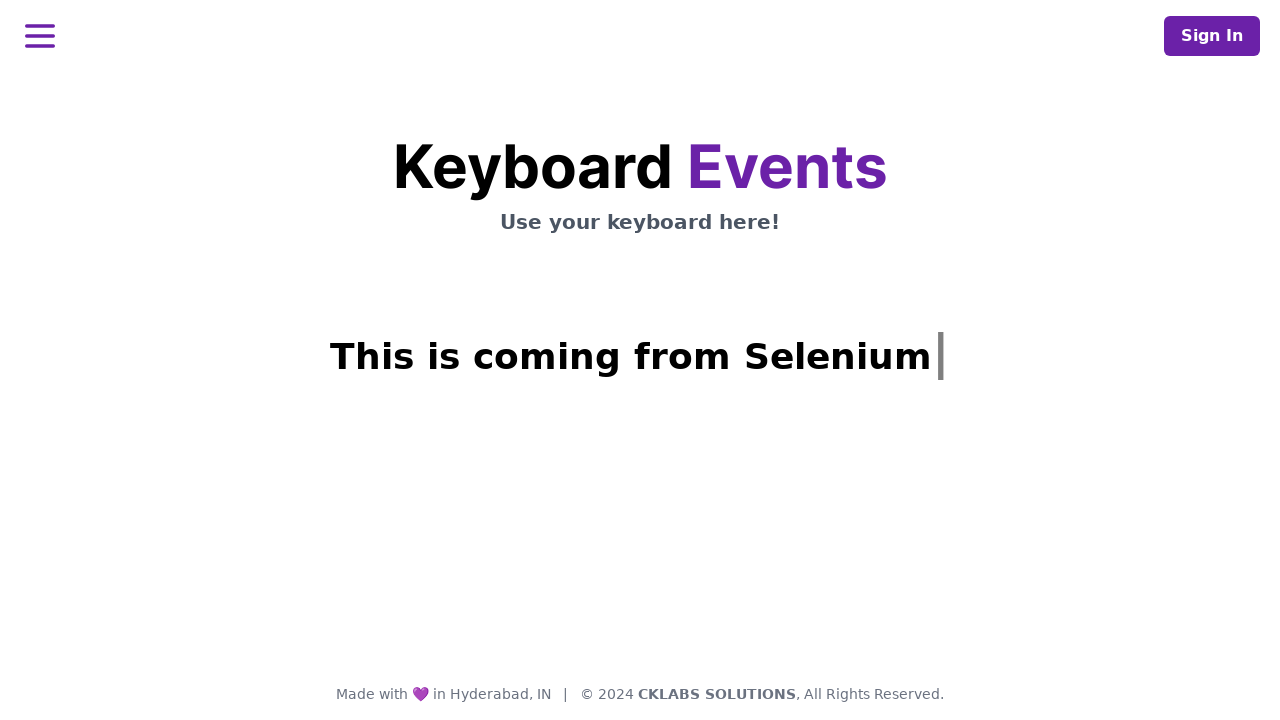

Pressed Enter key to submit keyboard input
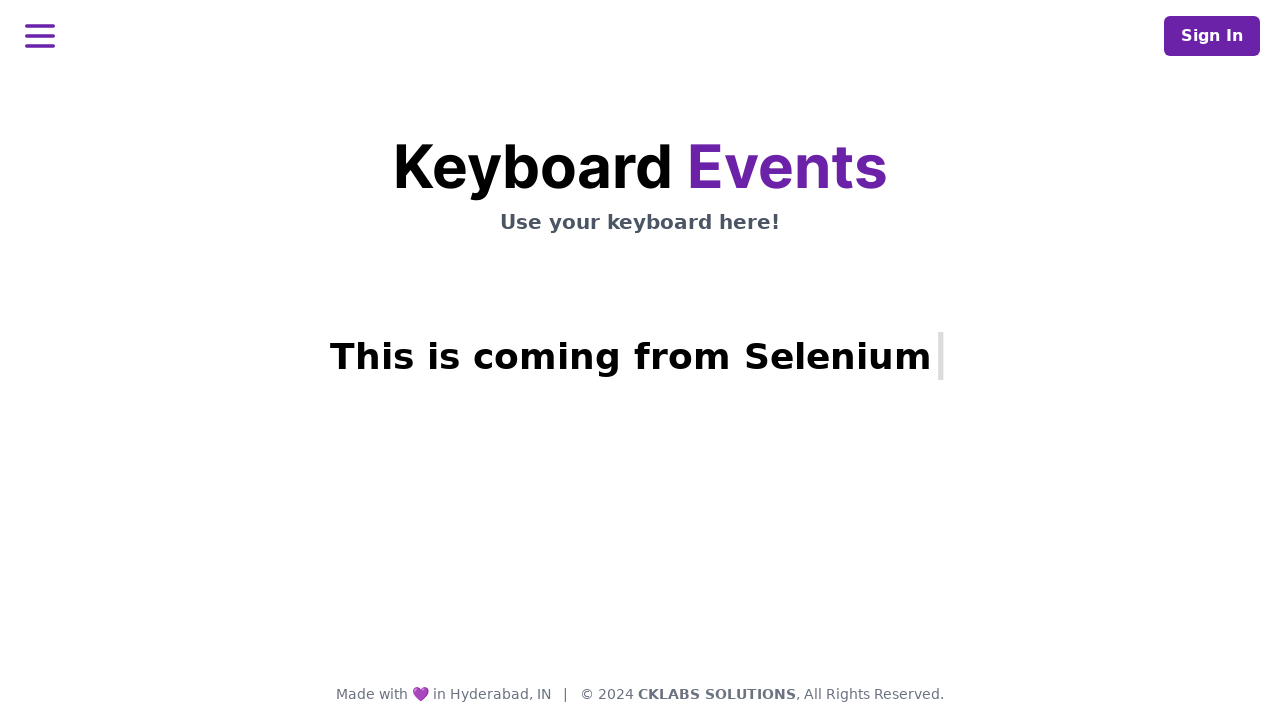

Response message appeared after keyboard input
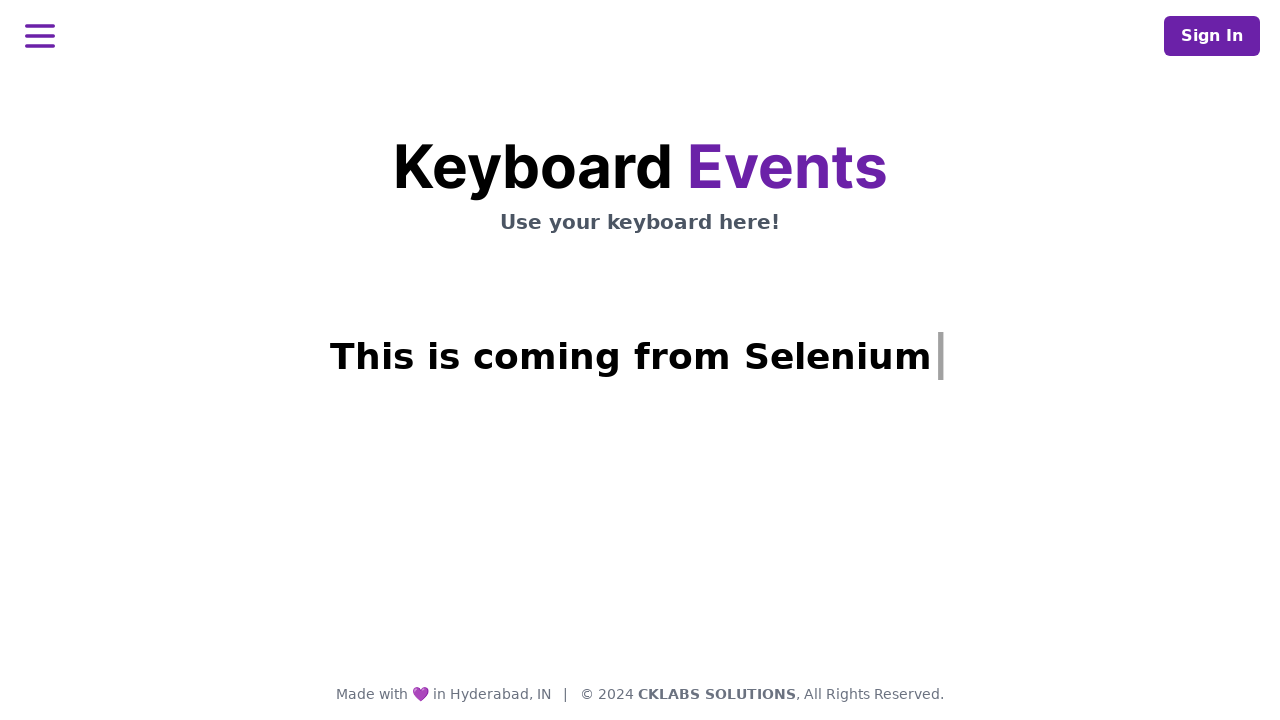

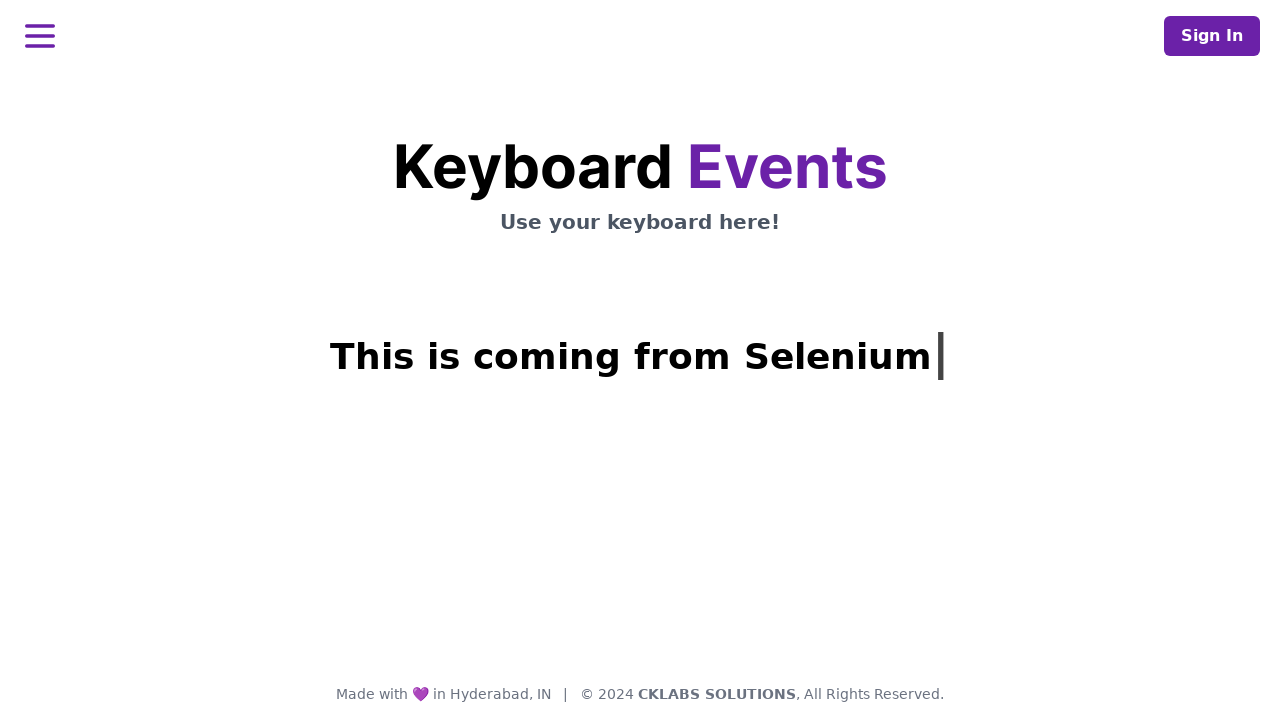